Opens multiple links from a navigation column in new tabs using keyboard shortcuts, then iterates through all opened tabs/windows to verify they loaded correctly.

Starting URL: http://qaclickacademy.com/practice.php

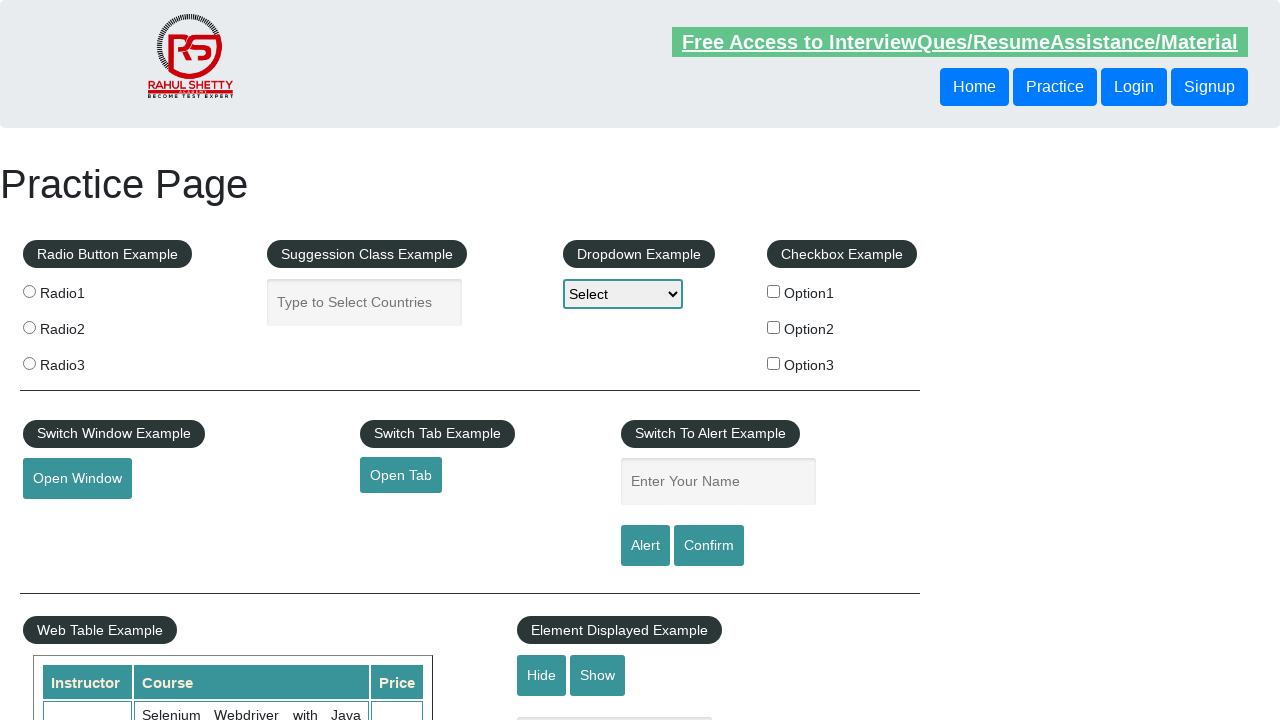

Waited for footer table (#gf-BIG) to load
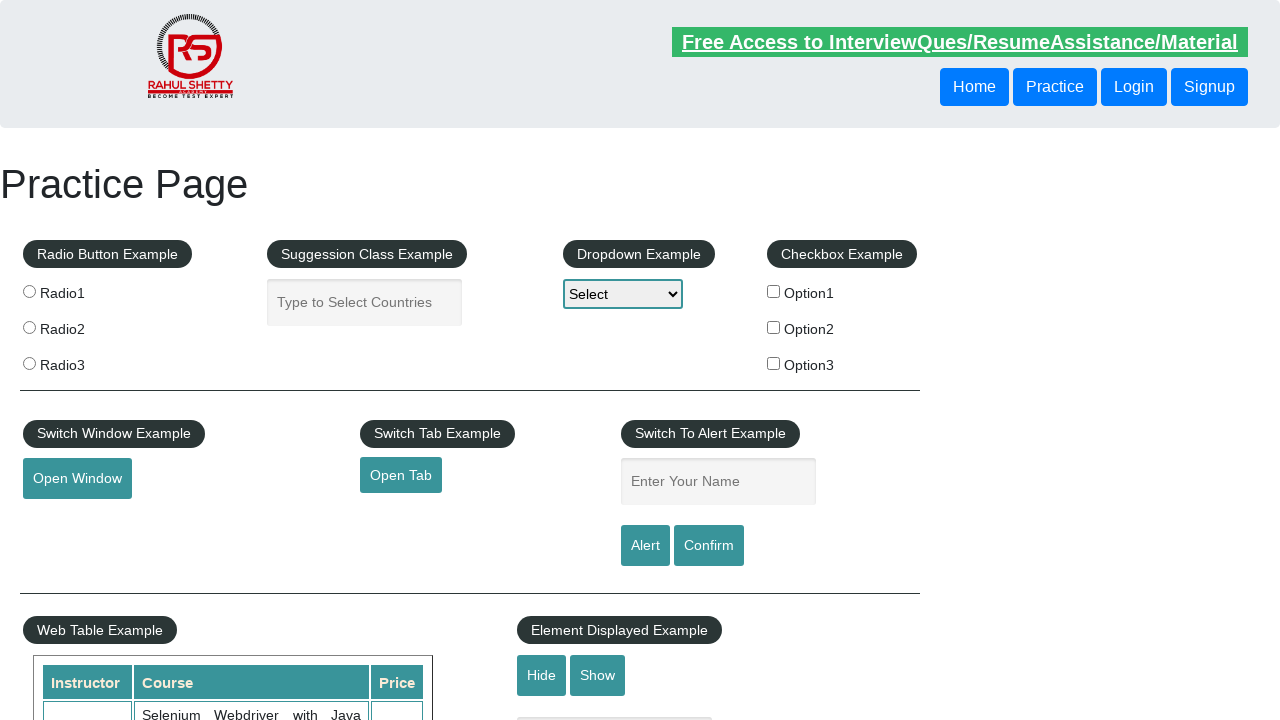

Located all links in the first footer column
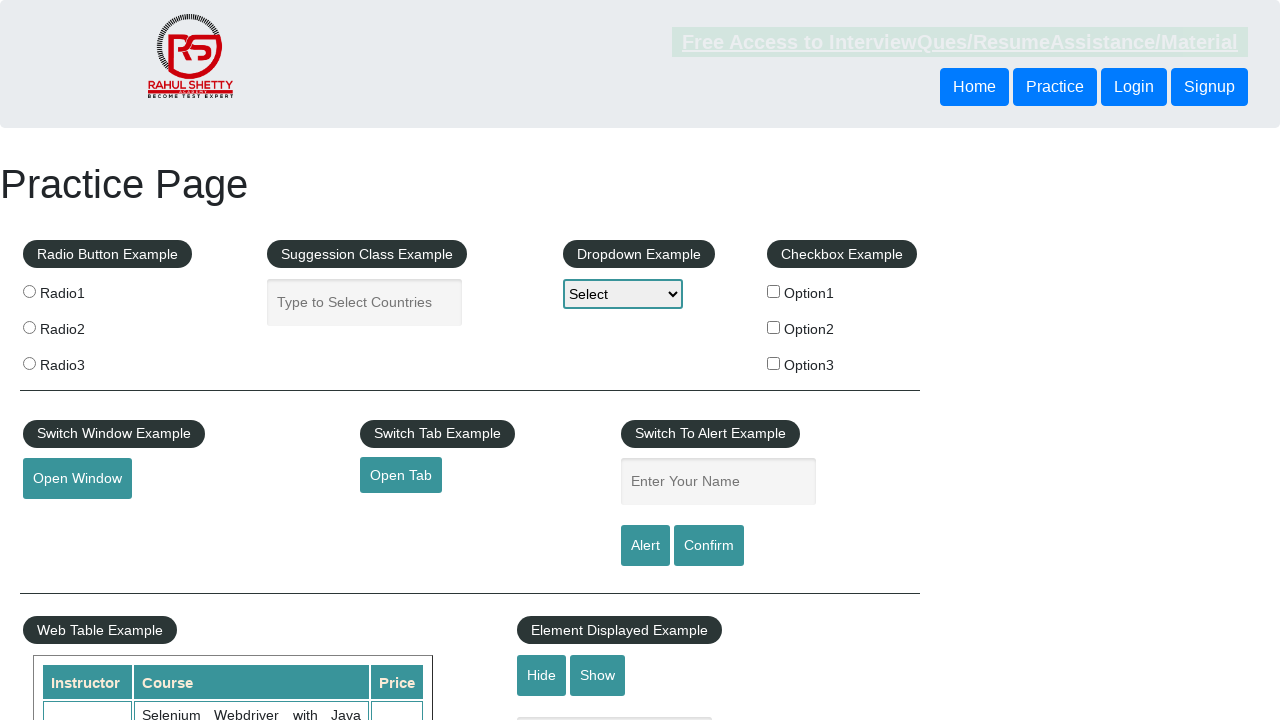

Found 5 links in the first footer column
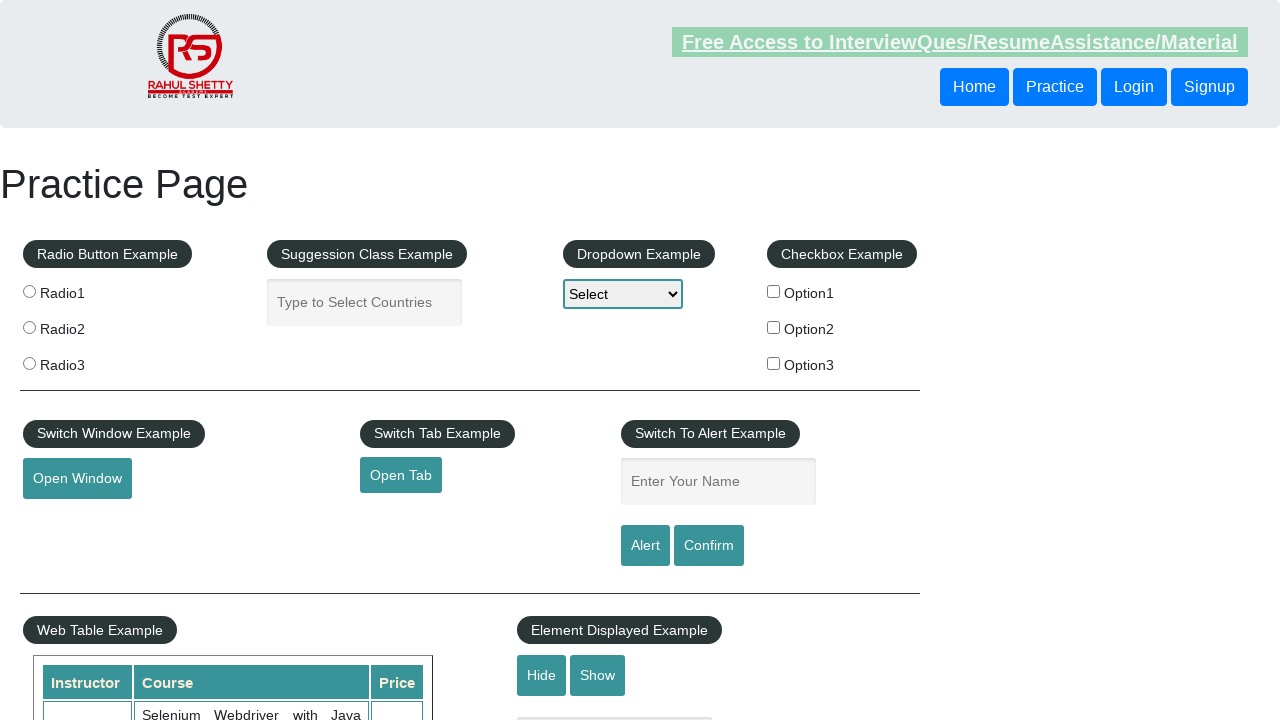

Opened link 1 in a new tab using Ctrl+Click at (68, 520) on xpath=//table/tbody/tr/td[1]/ul//a >> nth=1
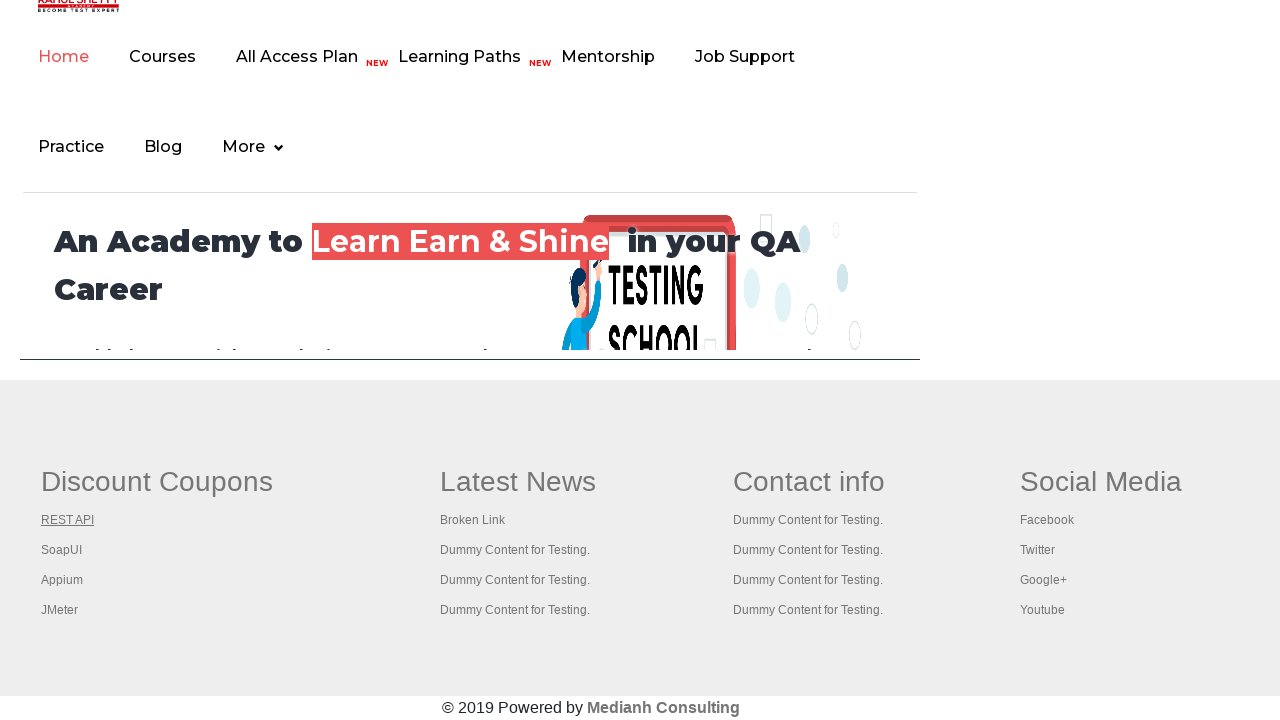

Waited 1500ms for link 1 to load
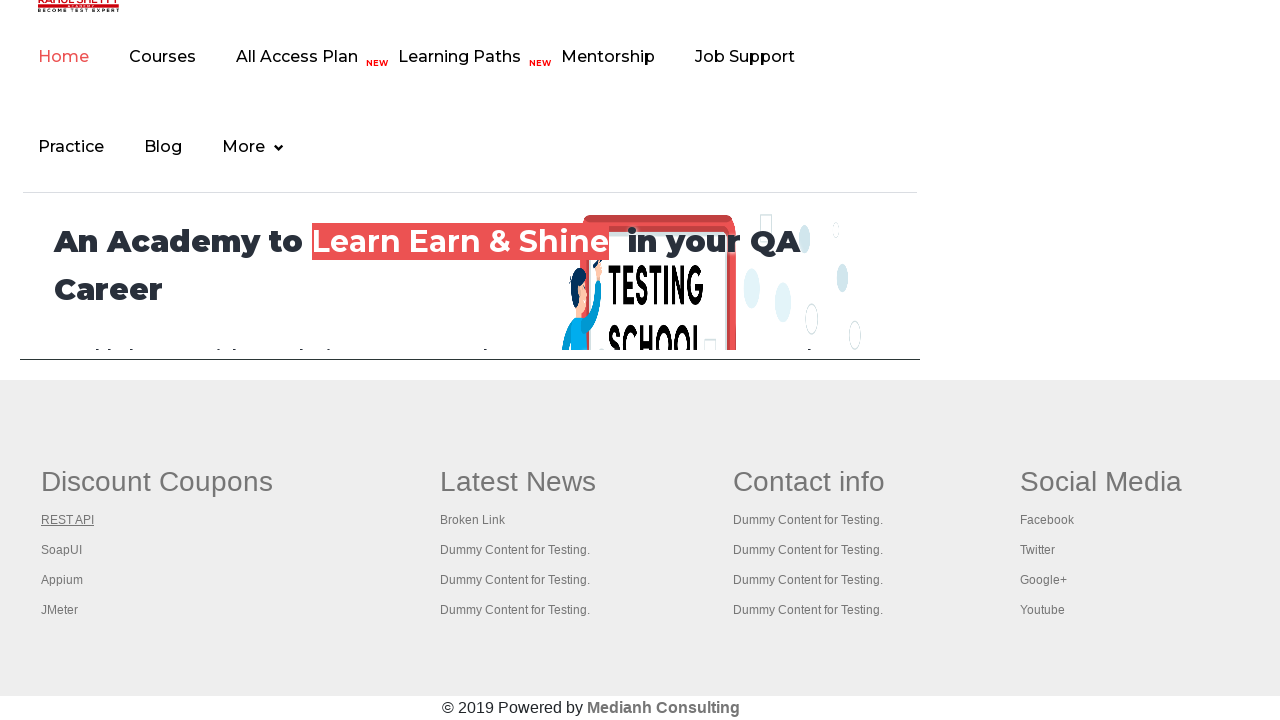

Opened link 2 in a new tab using Ctrl+Click at (62, 550) on xpath=//table/tbody/tr/td[1]/ul//a >> nth=2
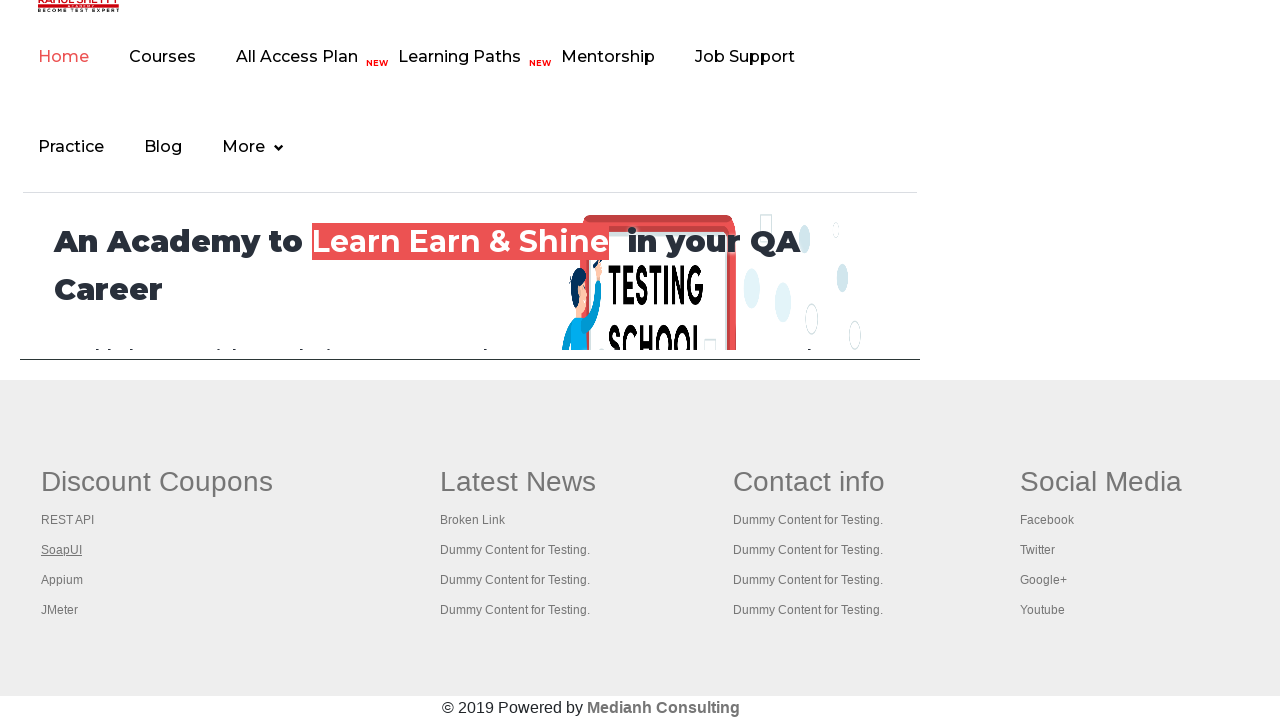

Waited 1500ms for link 2 to load
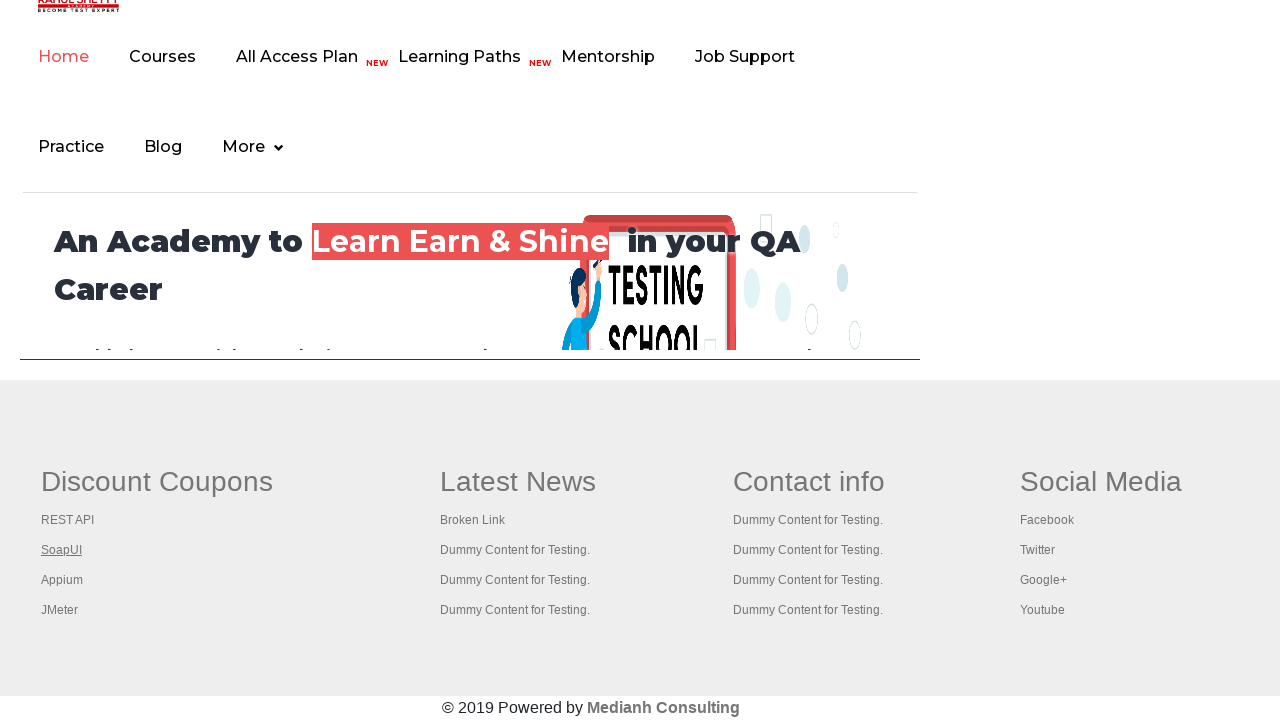

Opened link 3 in a new tab using Ctrl+Click at (62, 580) on xpath=//table/tbody/tr/td[1]/ul//a >> nth=3
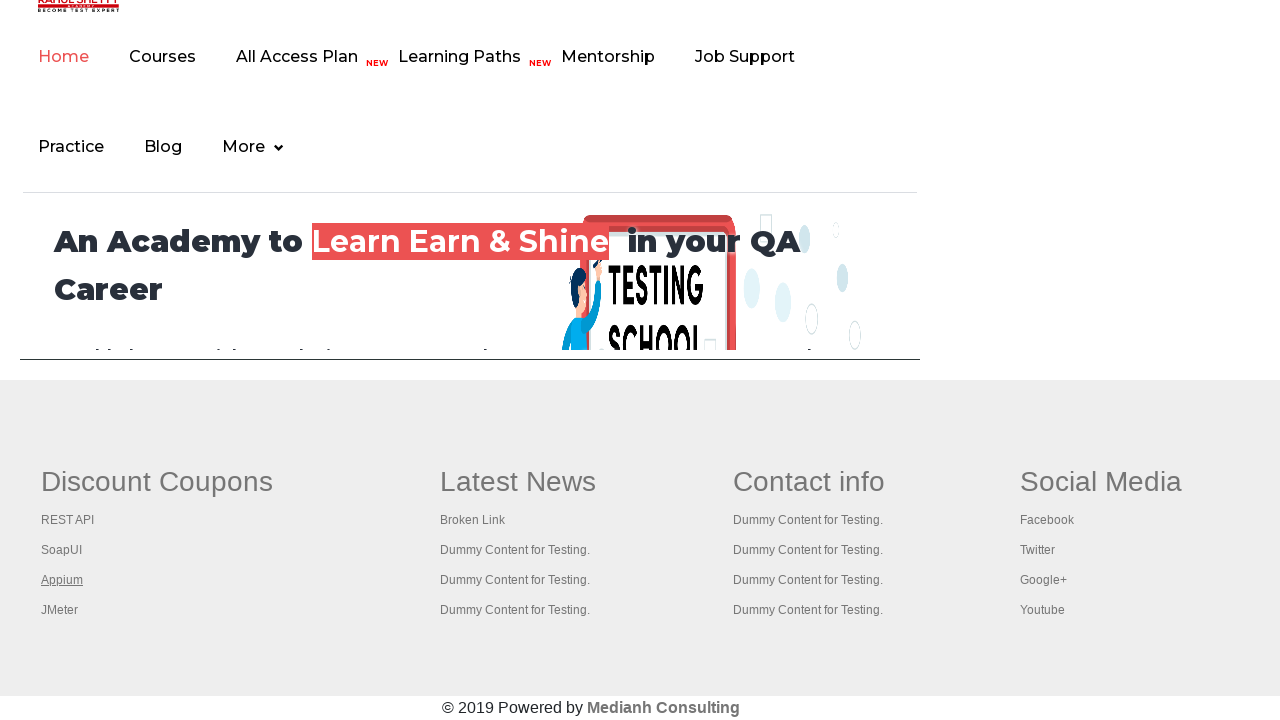

Waited 1500ms for link 3 to load
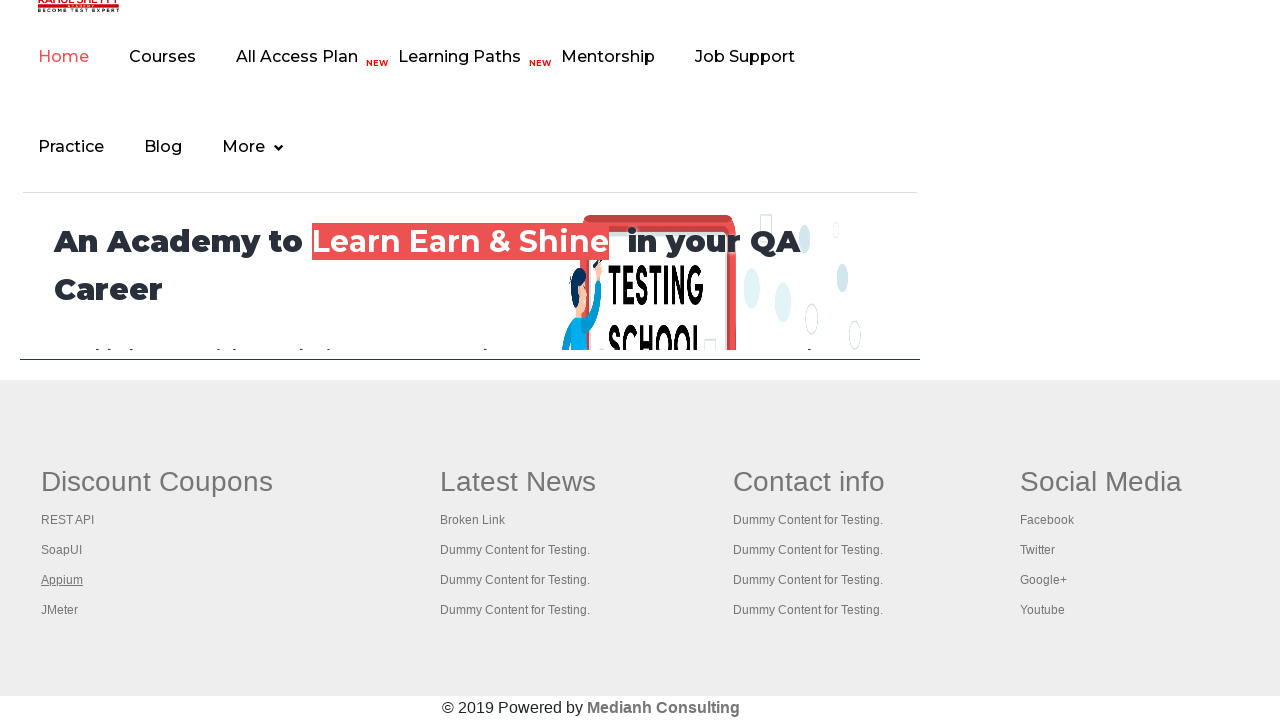

Opened link 4 in a new tab using Ctrl+Click at (60, 610) on xpath=//table/tbody/tr/td[1]/ul//a >> nth=4
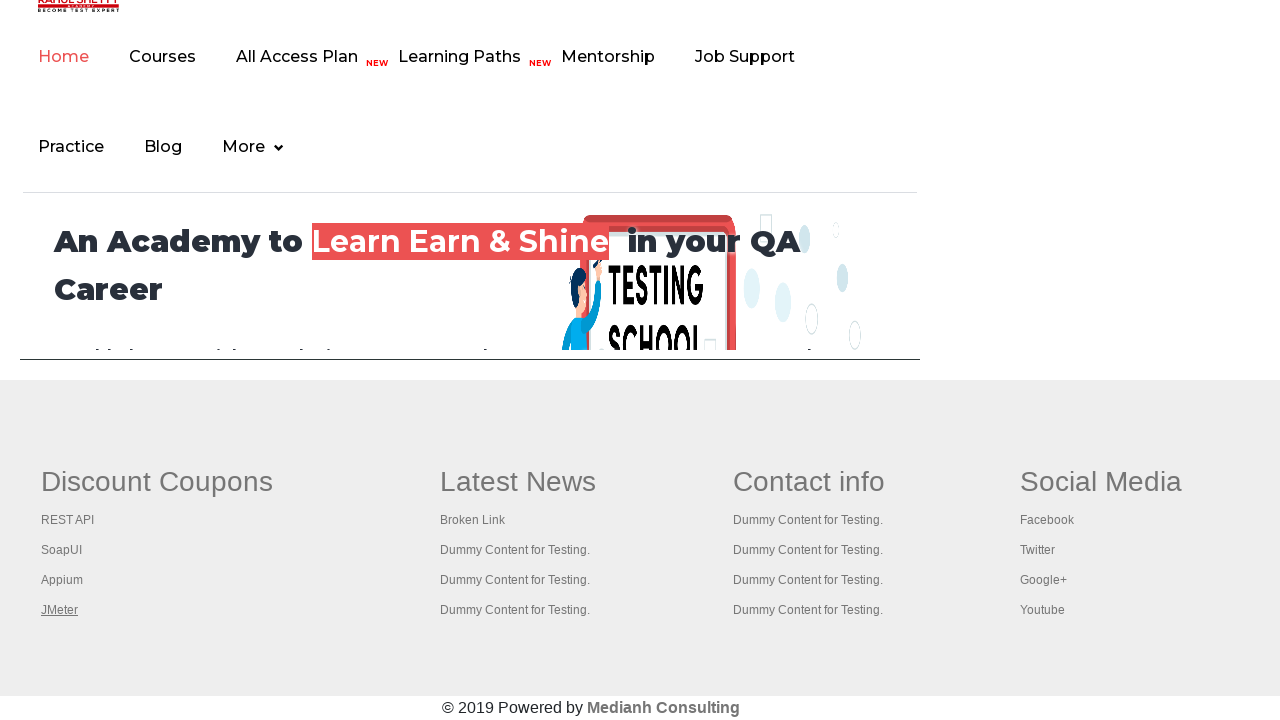

Waited 1500ms for link 4 to load
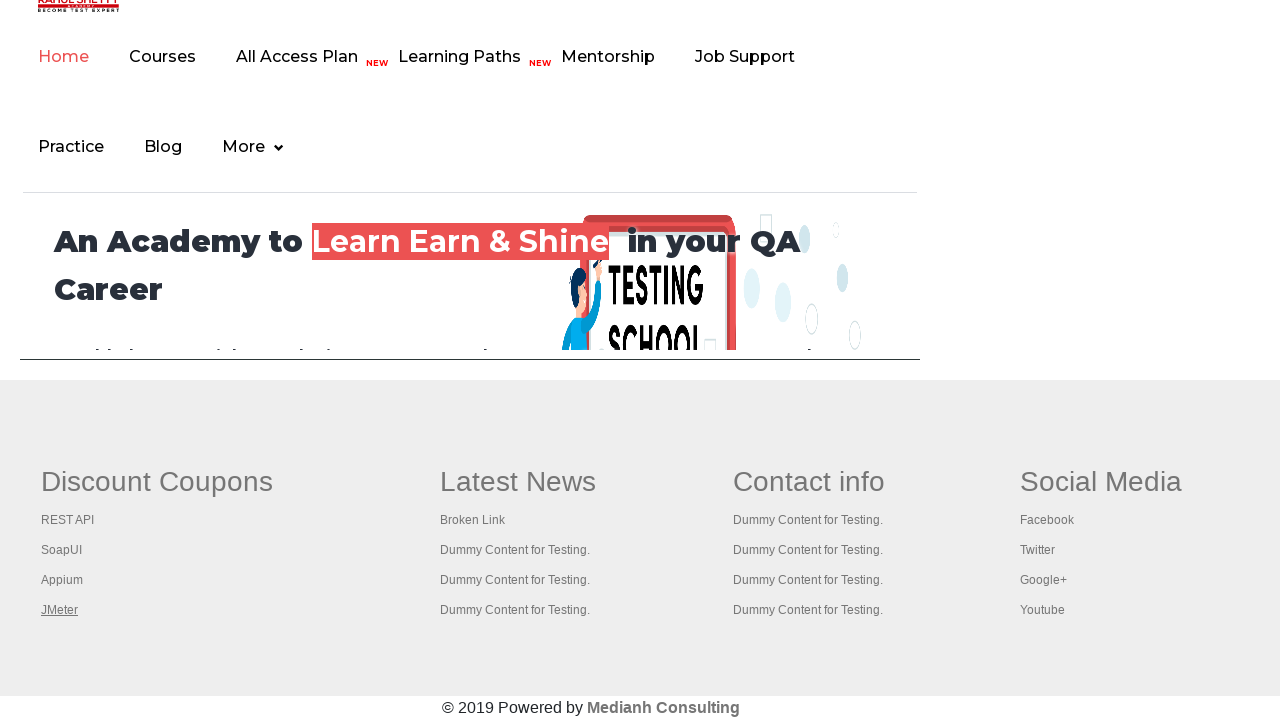

Retrieved all 5 open tabs from context
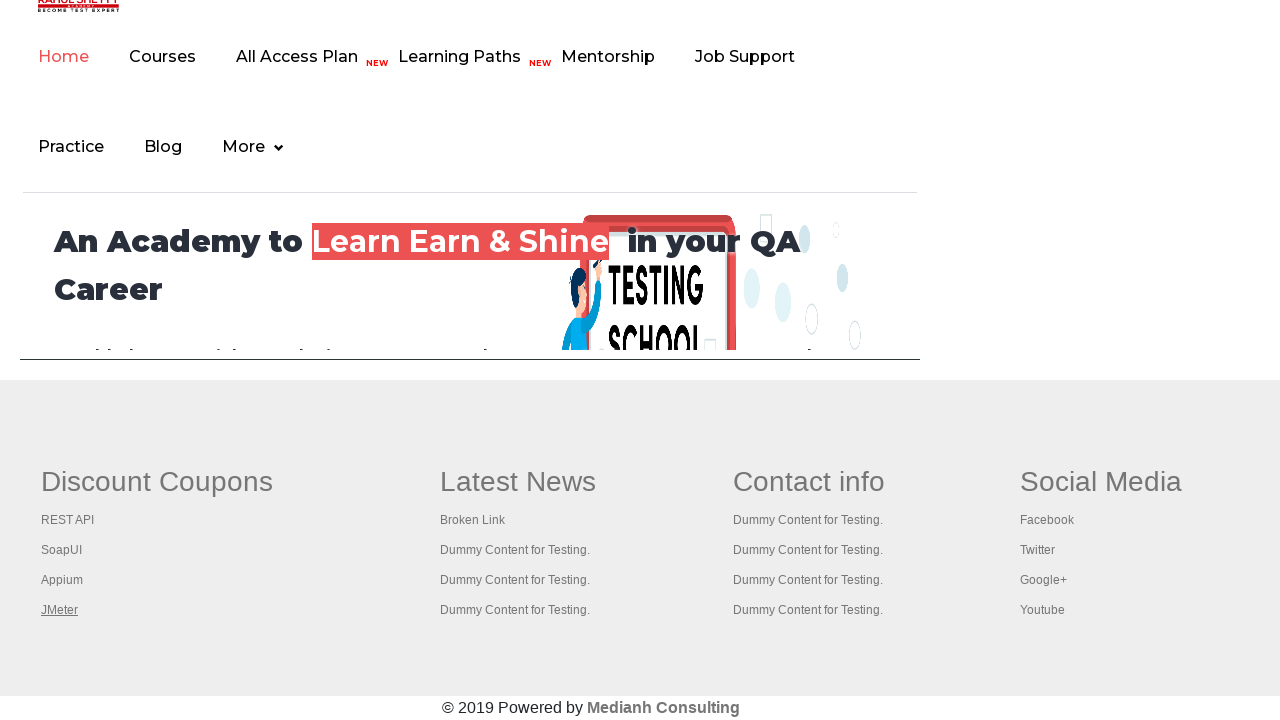

Brought tab 0 to focus
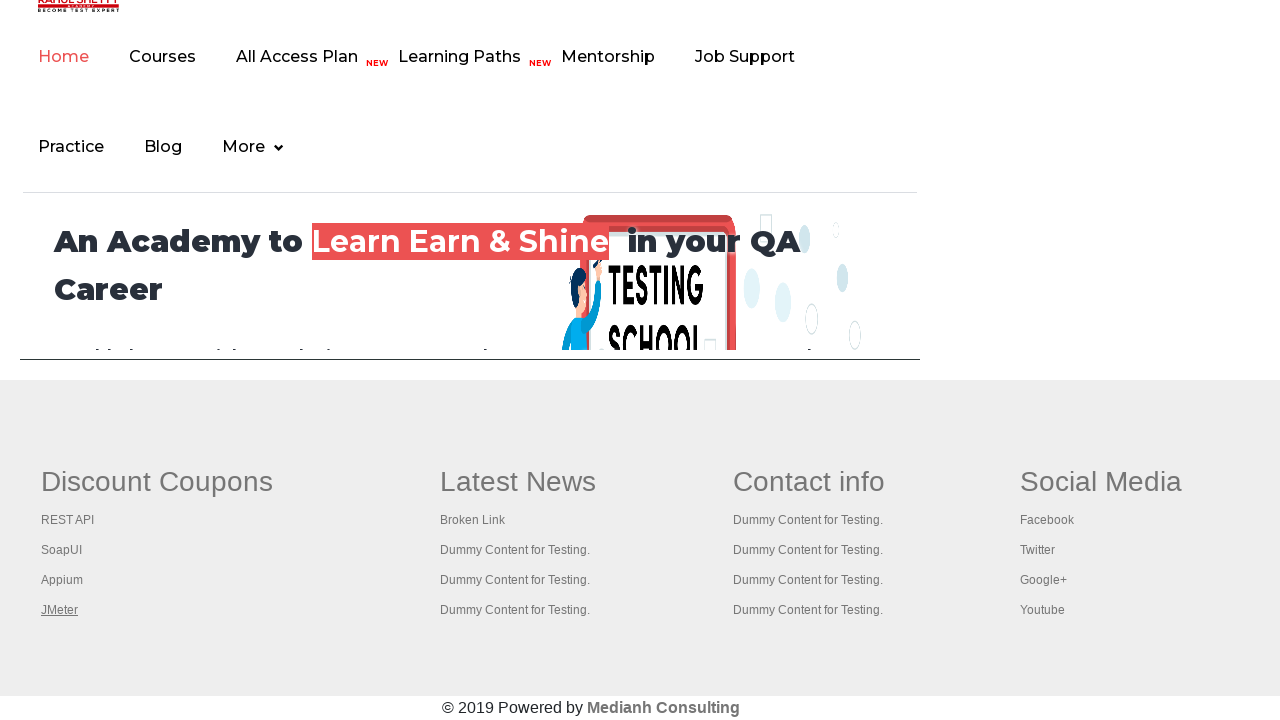

Verified tab 0 loaded to domcontentloaded state
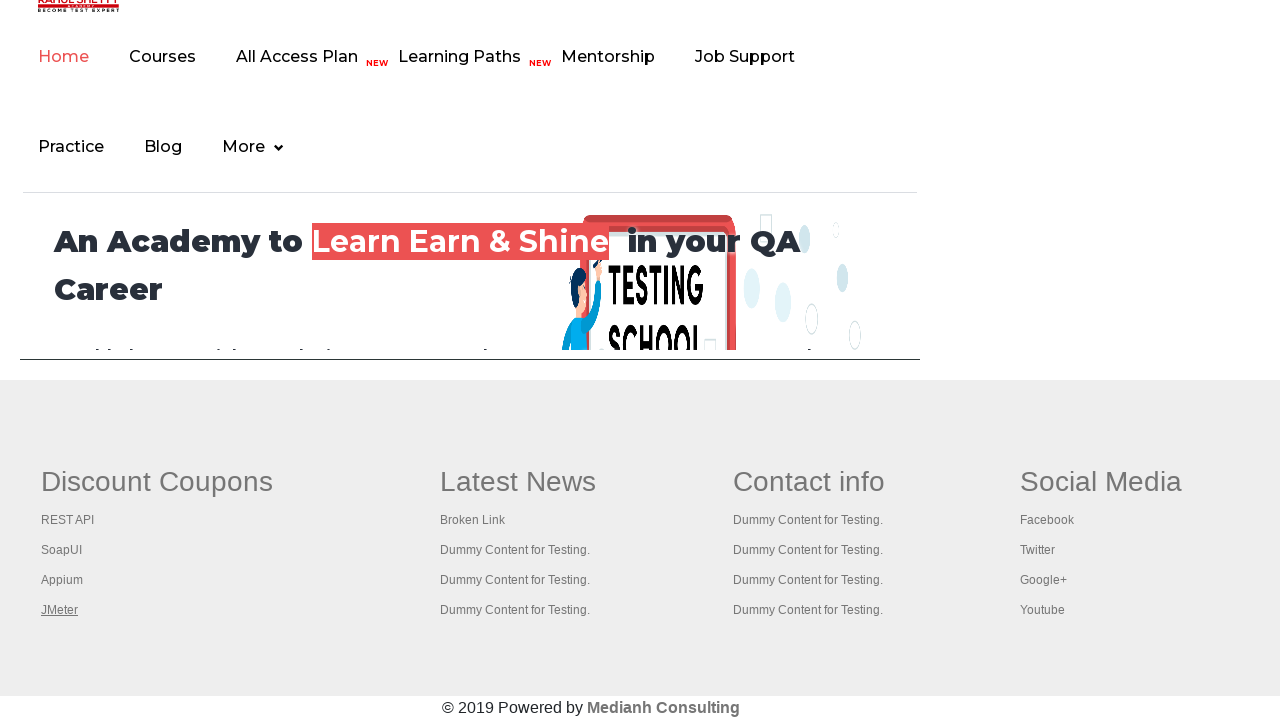

Brought tab 1 to focus
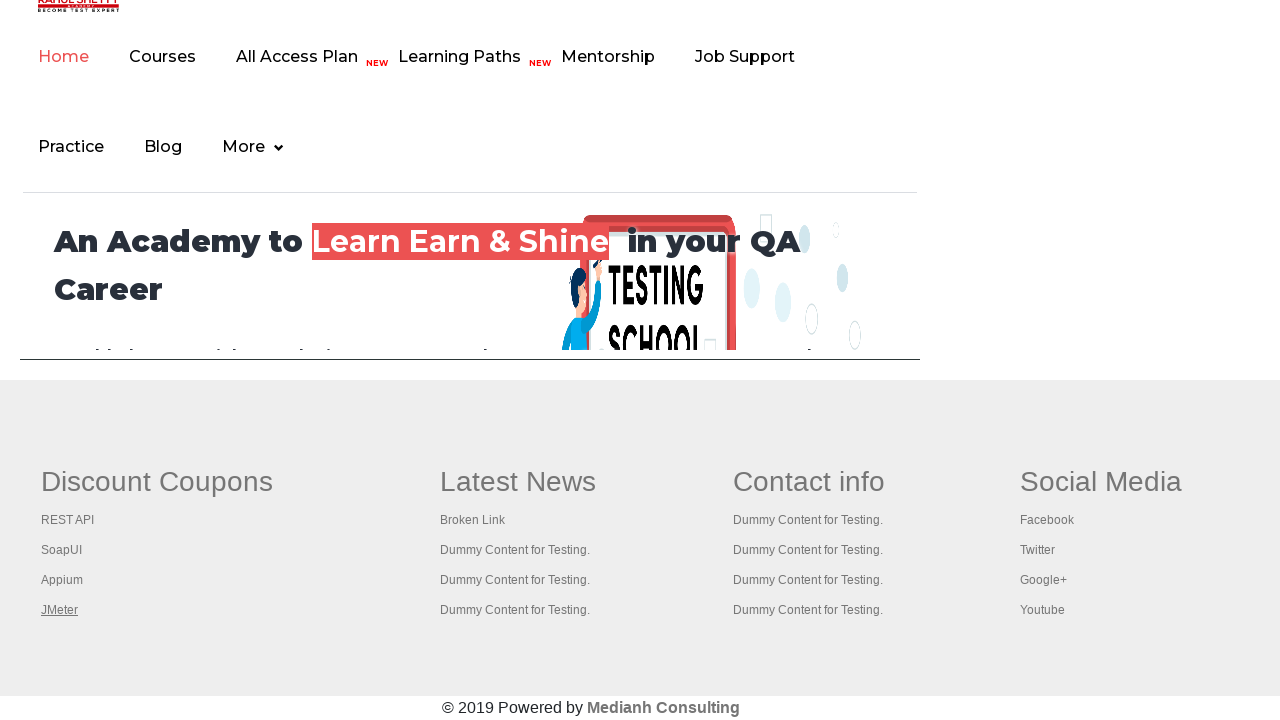

Verified tab 1 loaded to domcontentloaded state
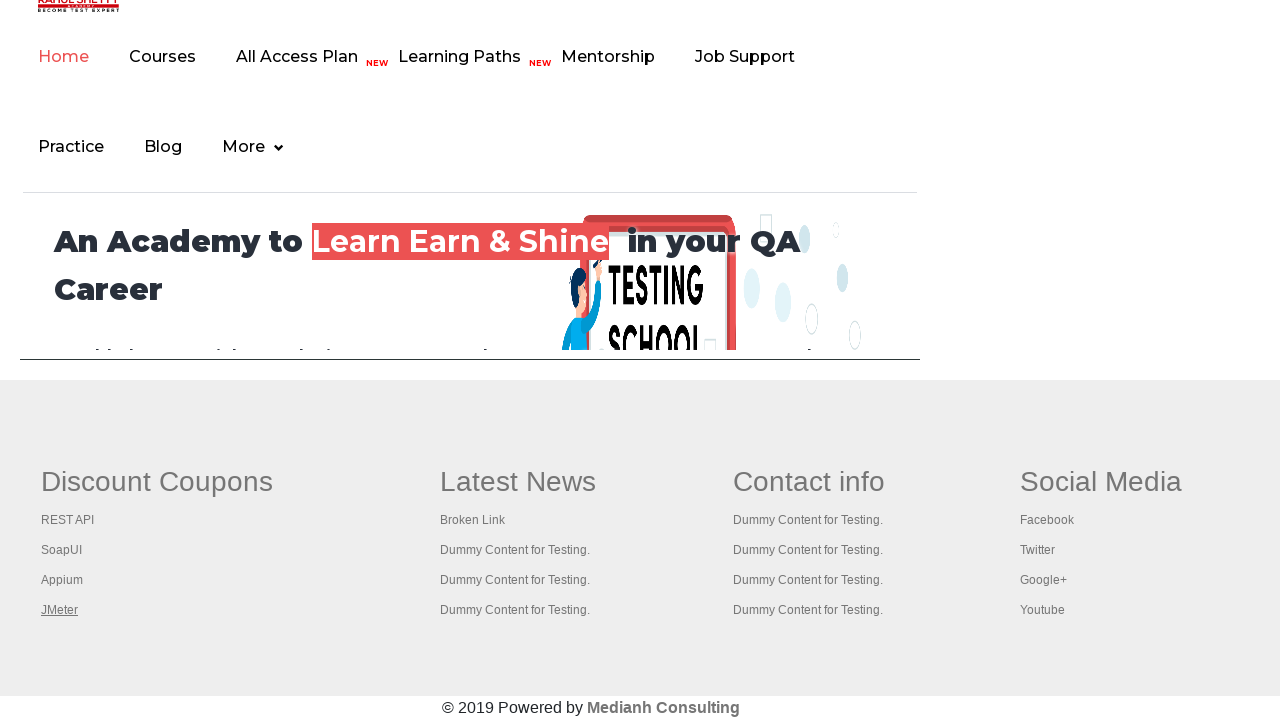

Brought tab 2 to focus
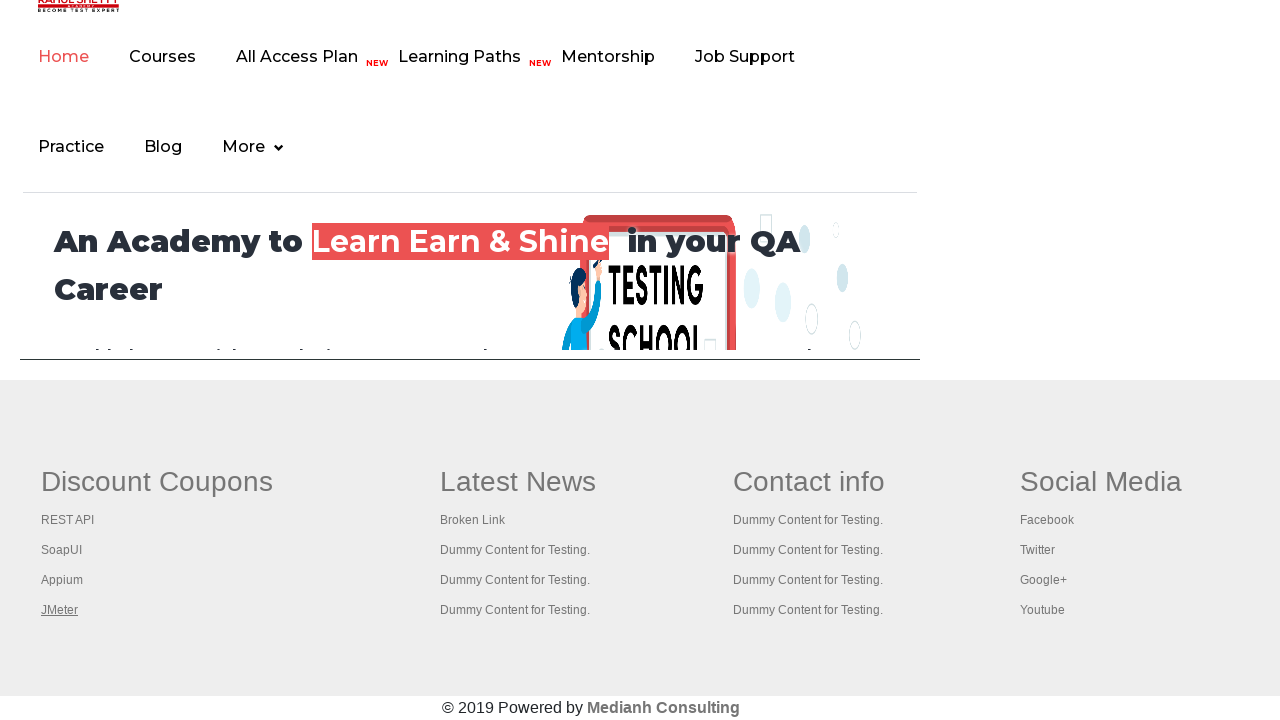

Verified tab 2 loaded to domcontentloaded state
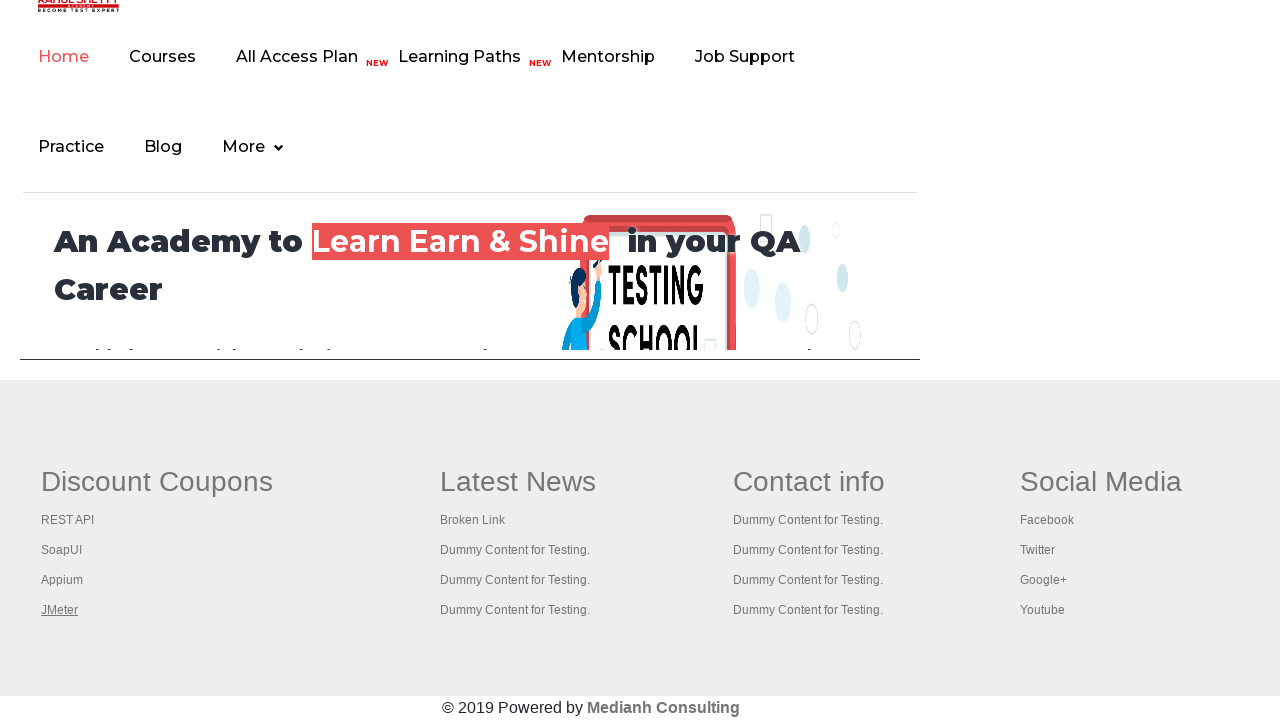

Brought tab 3 to focus
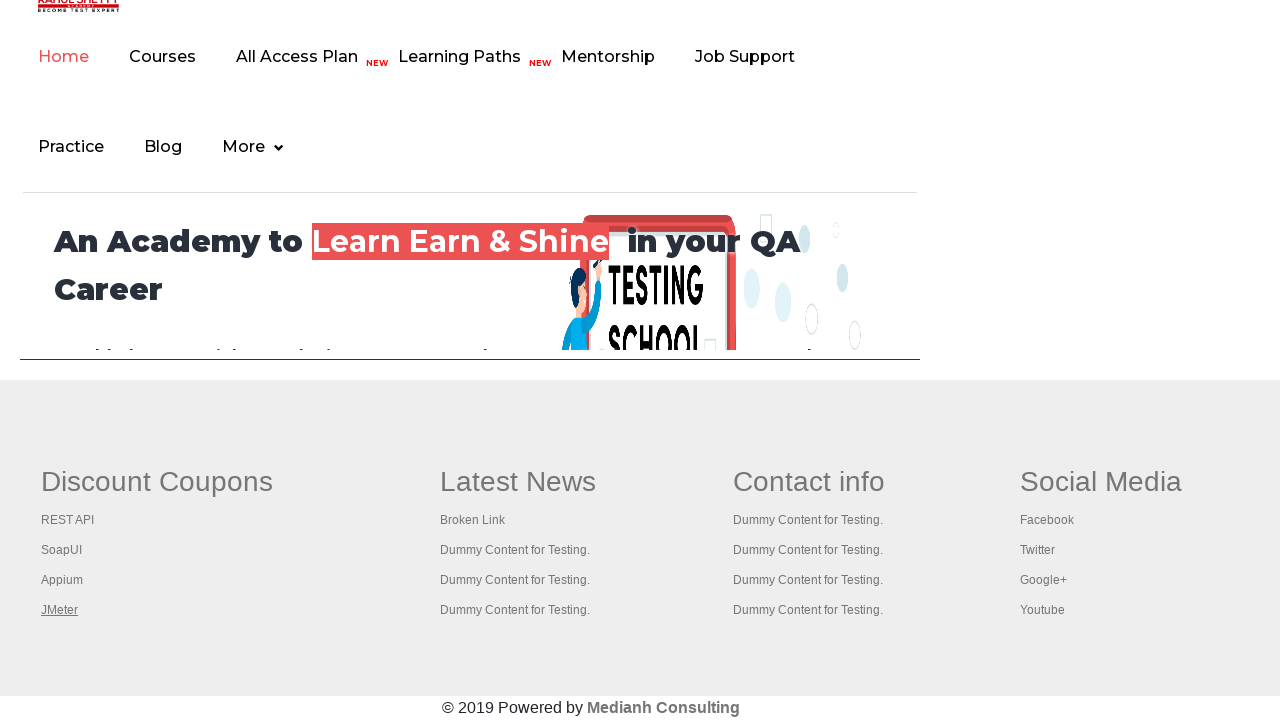

Verified tab 3 loaded to domcontentloaded state
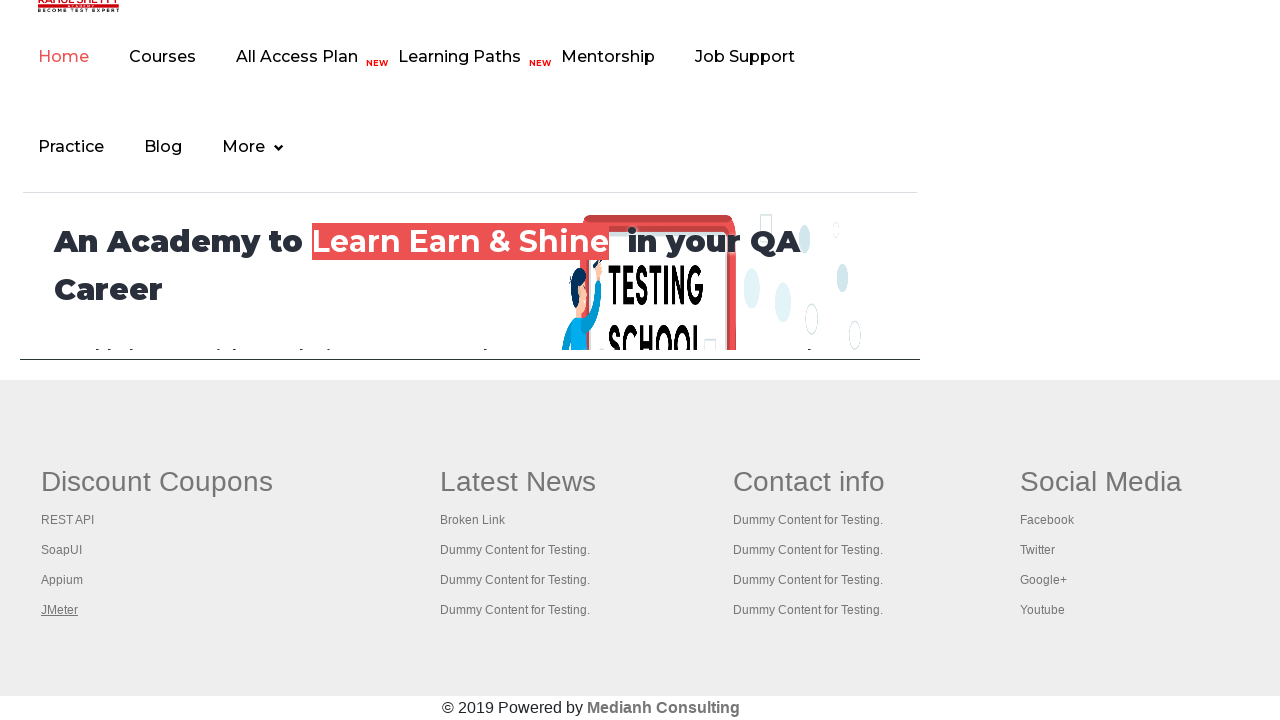

Brought tab 4 to focus
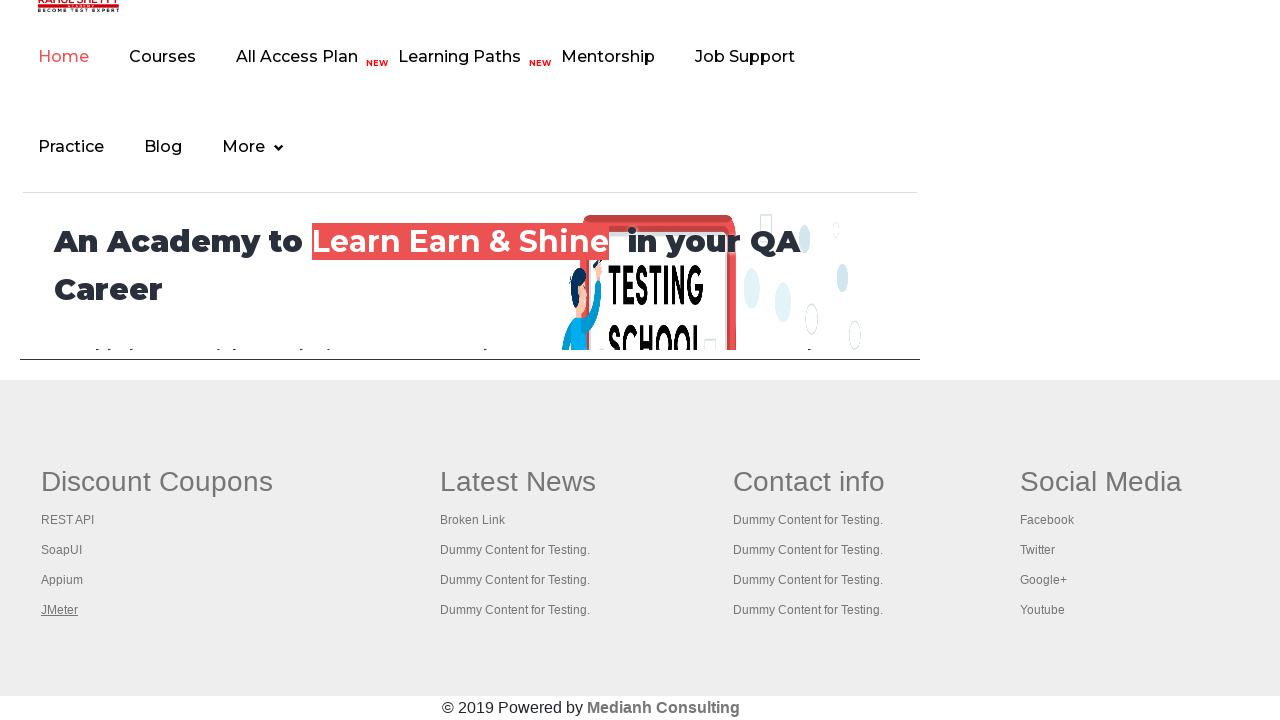

Verified tab 4 loaded to domcontentloaded state
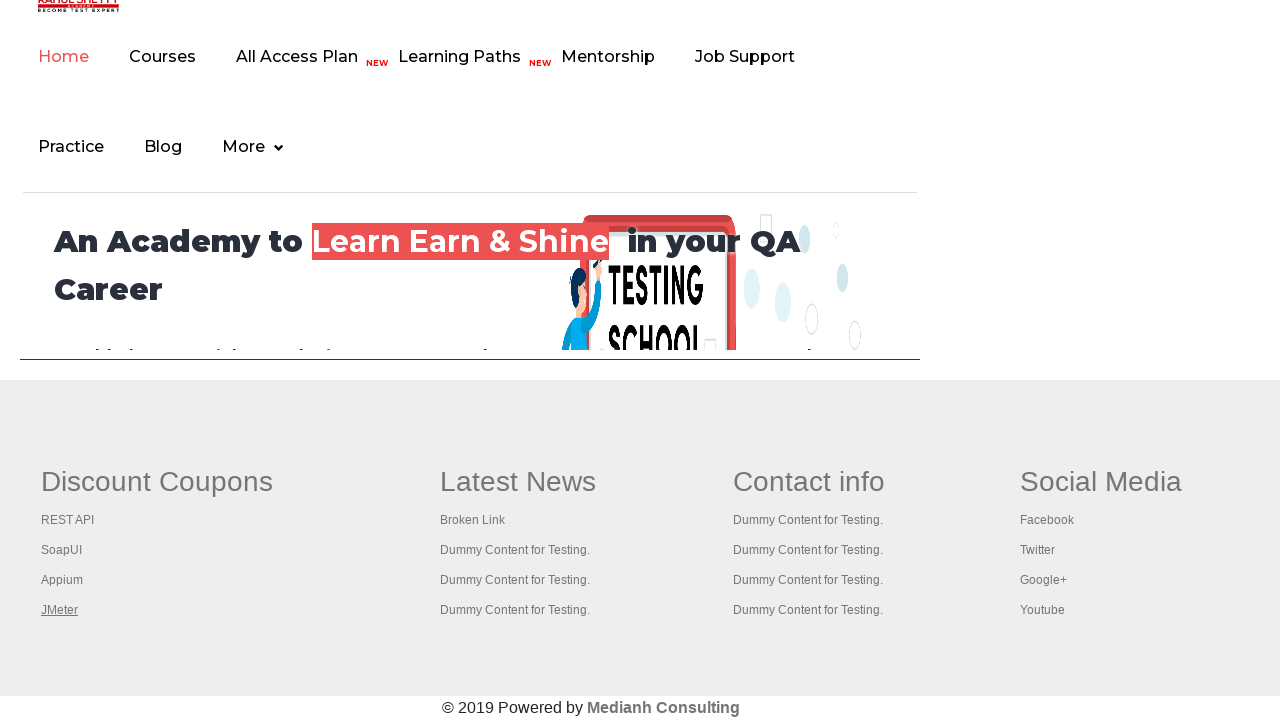

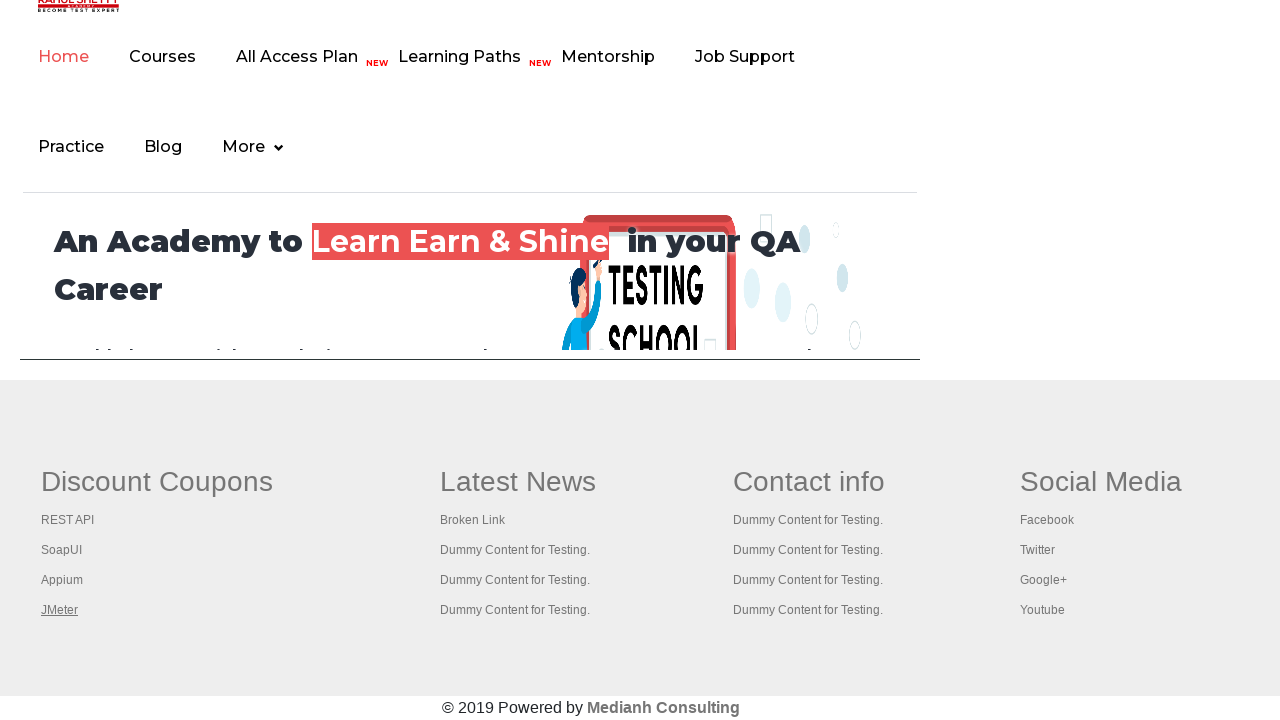